Scrolls down, hovers over and clicks the "Split Panel" link, then navigates back

Starting URL: https://www.earthengine.app/

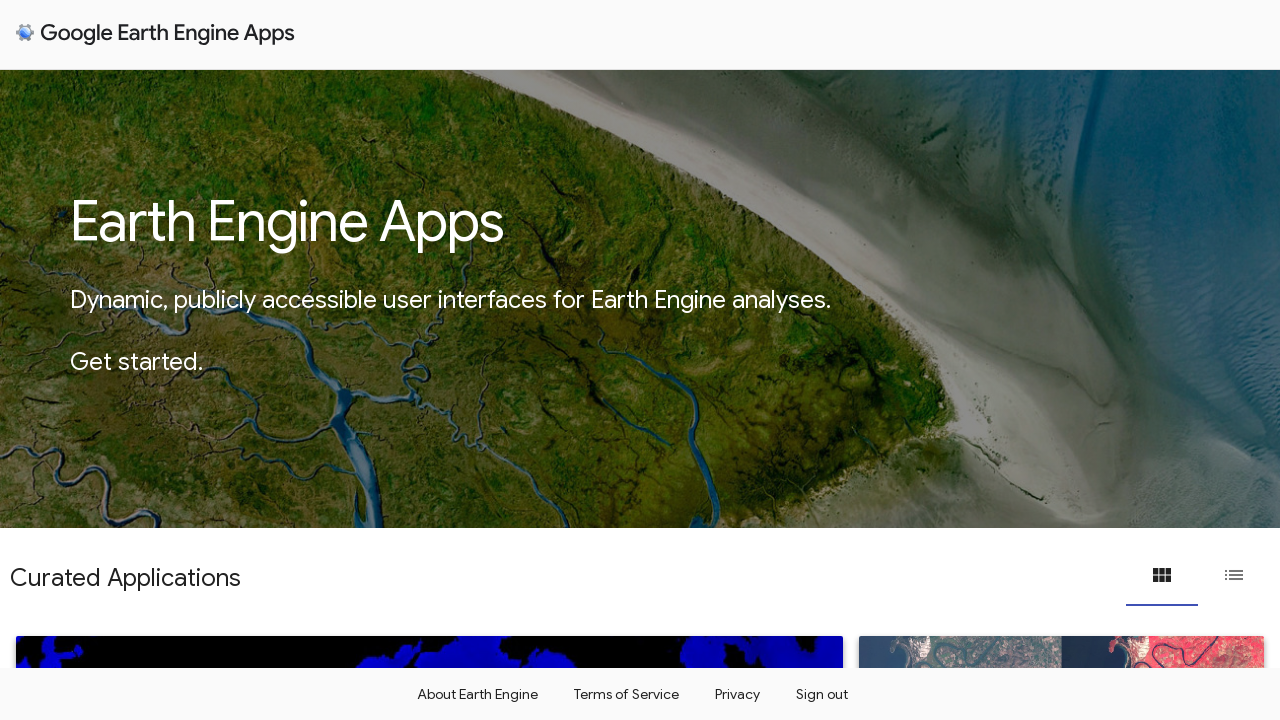

Scrolled down to make Split Panel link visible
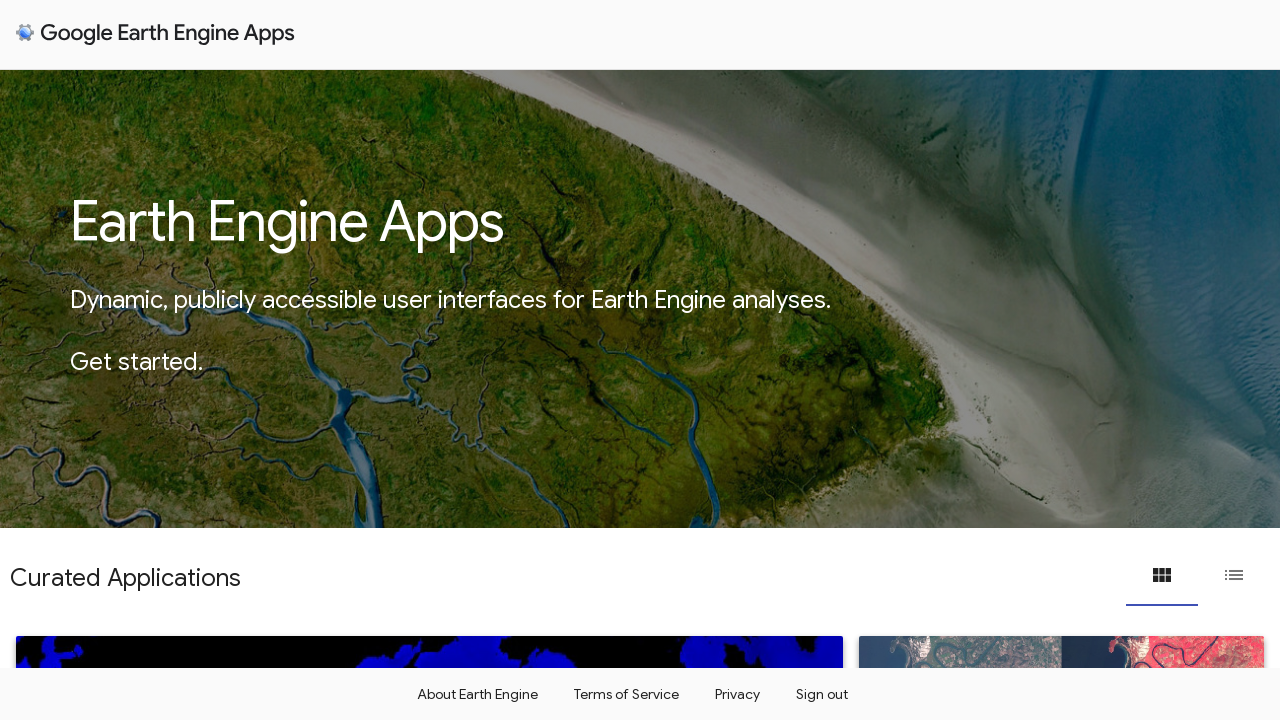

Hovered over Split Panel link at (219, 369) on a:has-text('Split Panel')
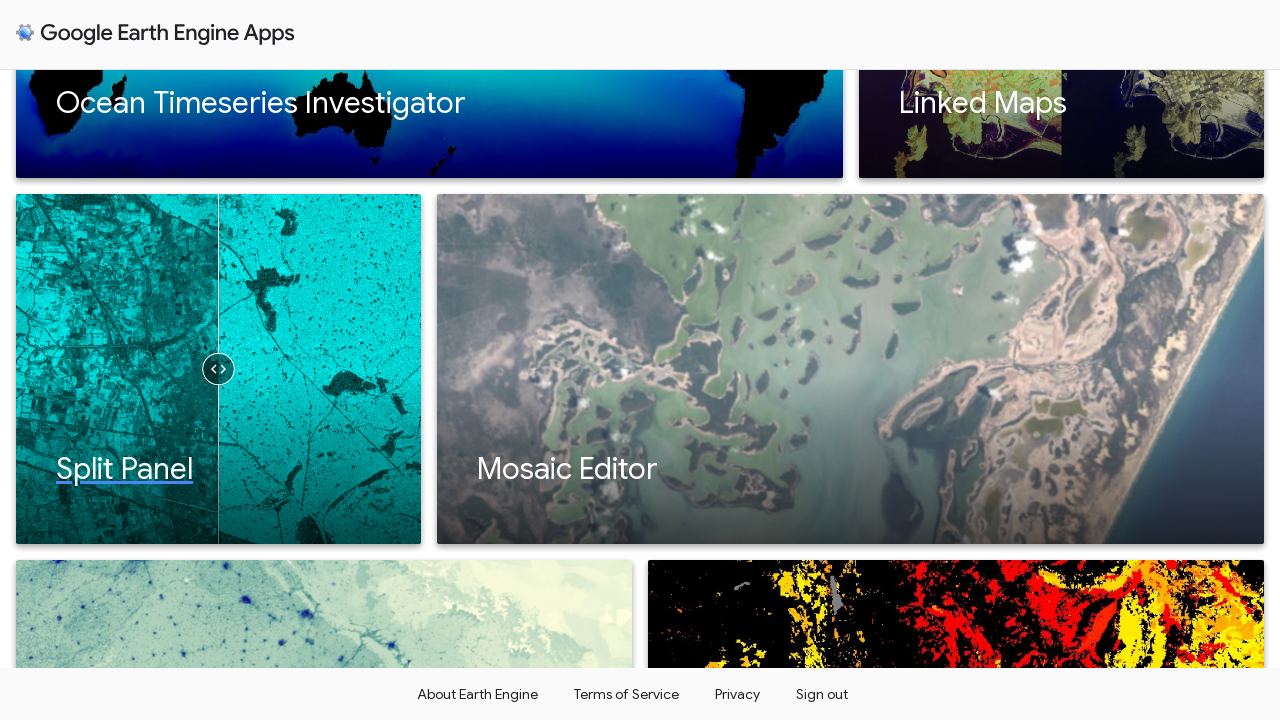

Clicked Split Panel link at (219, 369) on a:has-text('Split Panel')
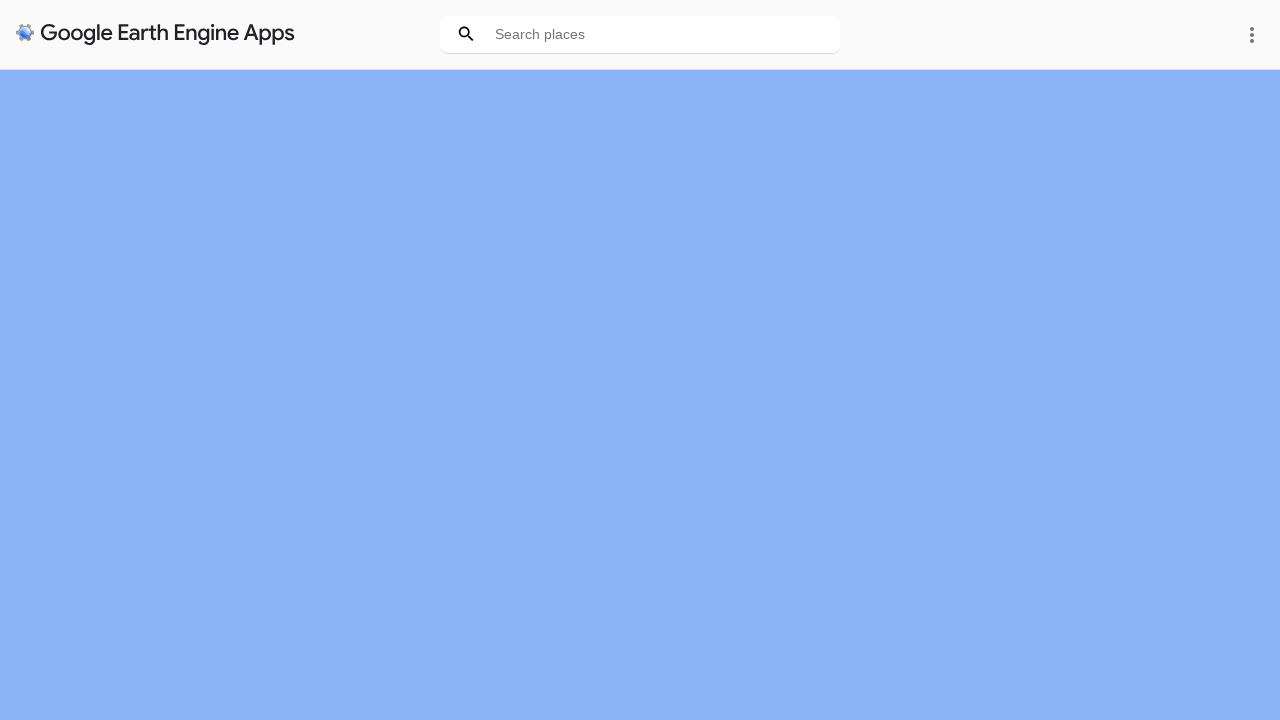

Waited for page to load
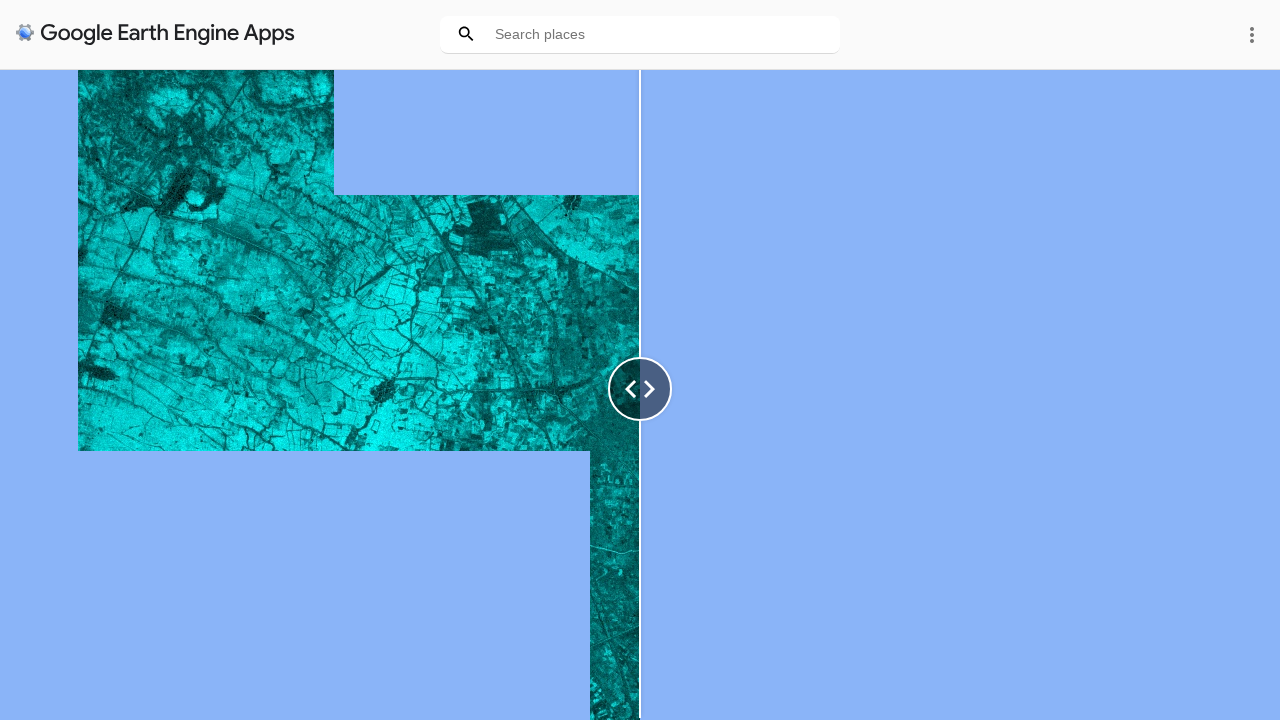

Navigated back to previous page
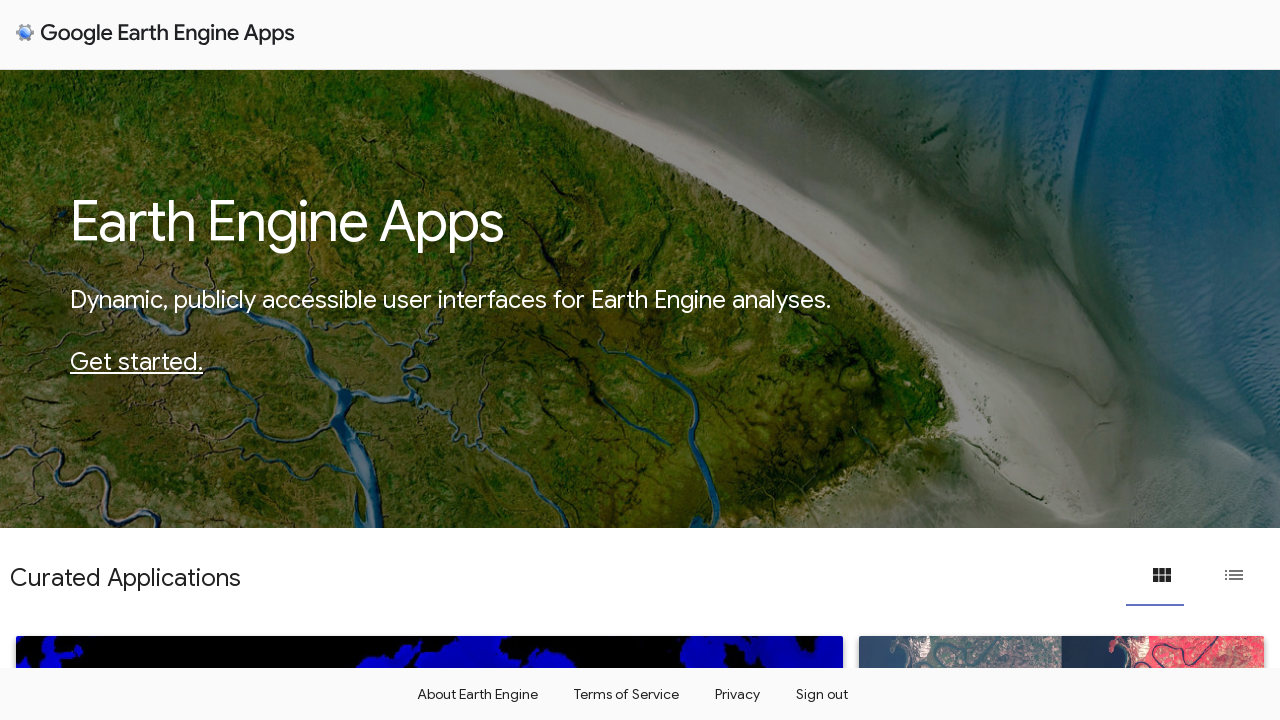

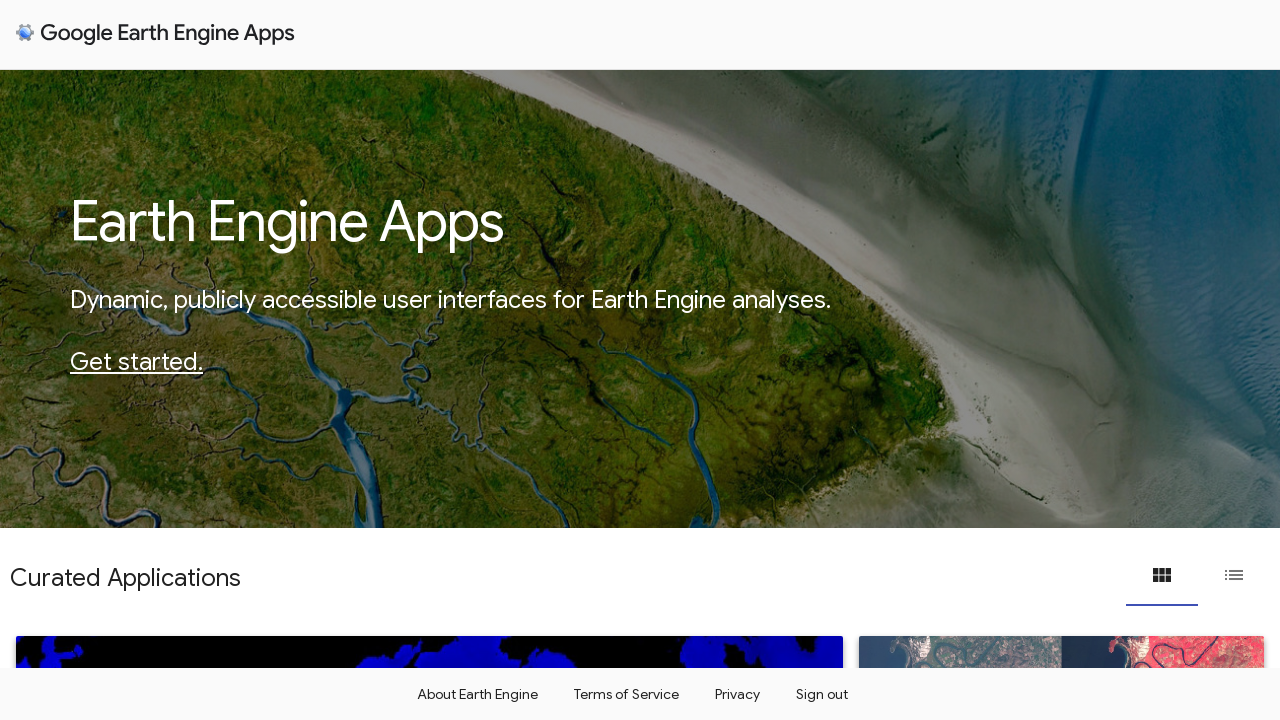